Tests the Python.org search functionality by entering "pycon" as a search query, submitting the form, and verifying results are found.

Starting URL: http://www.python.org

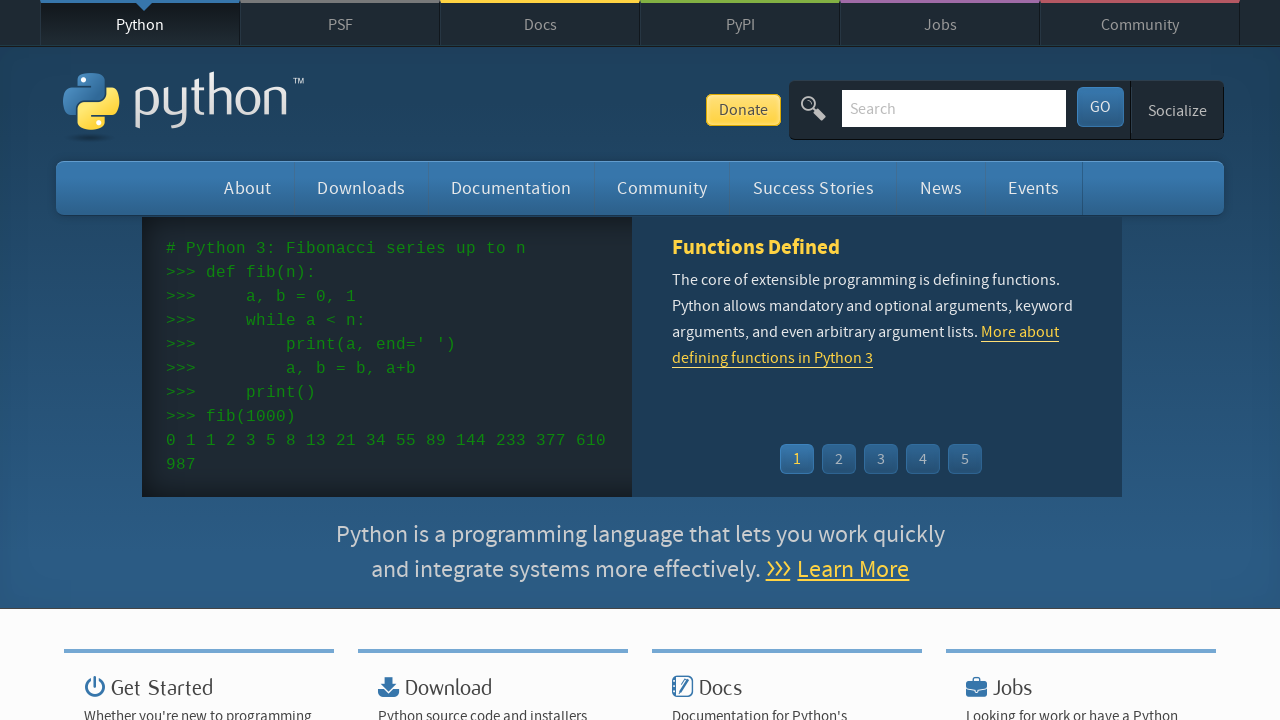

Verified 'Python' is in the page title
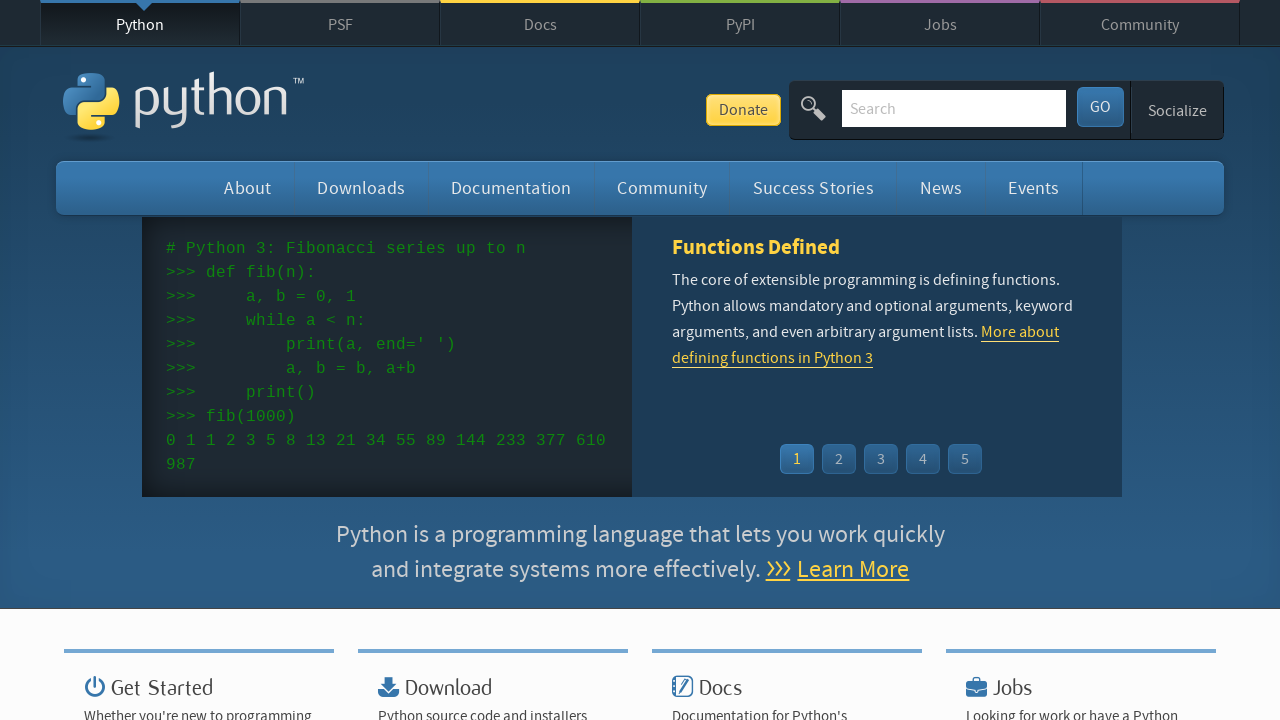

Located the search input field
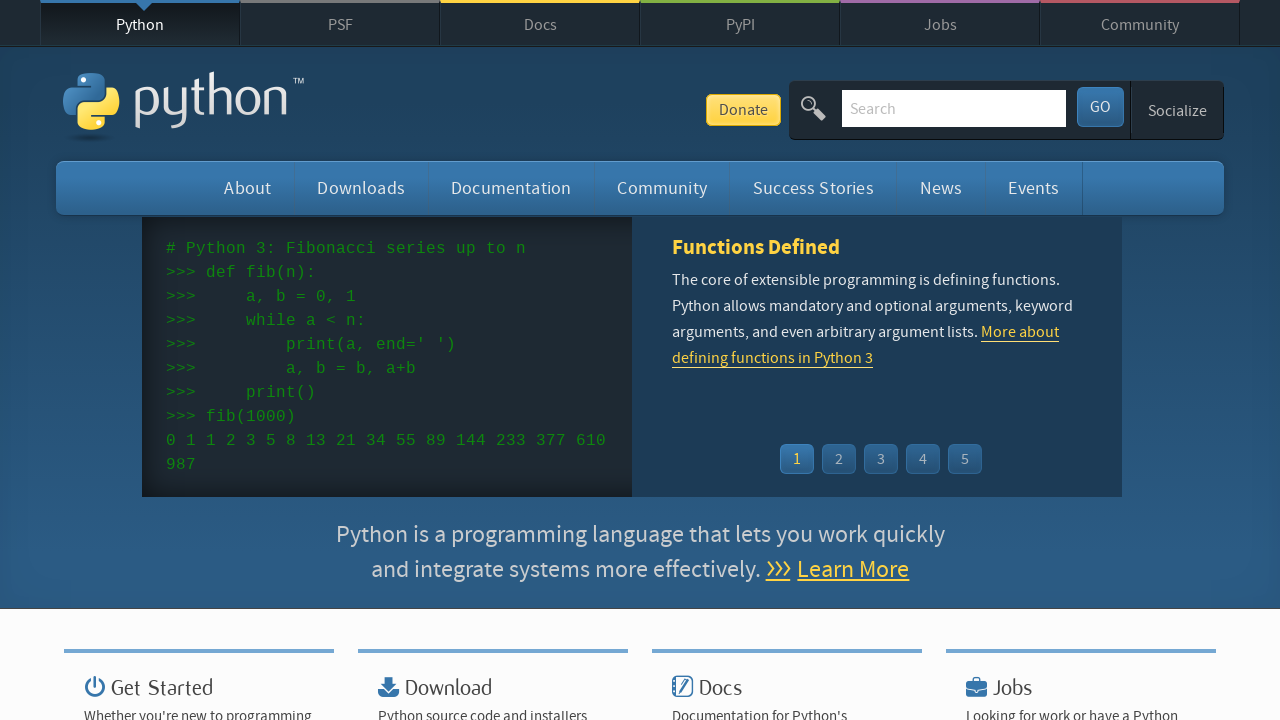

Cleared the search input field on input[name='q']
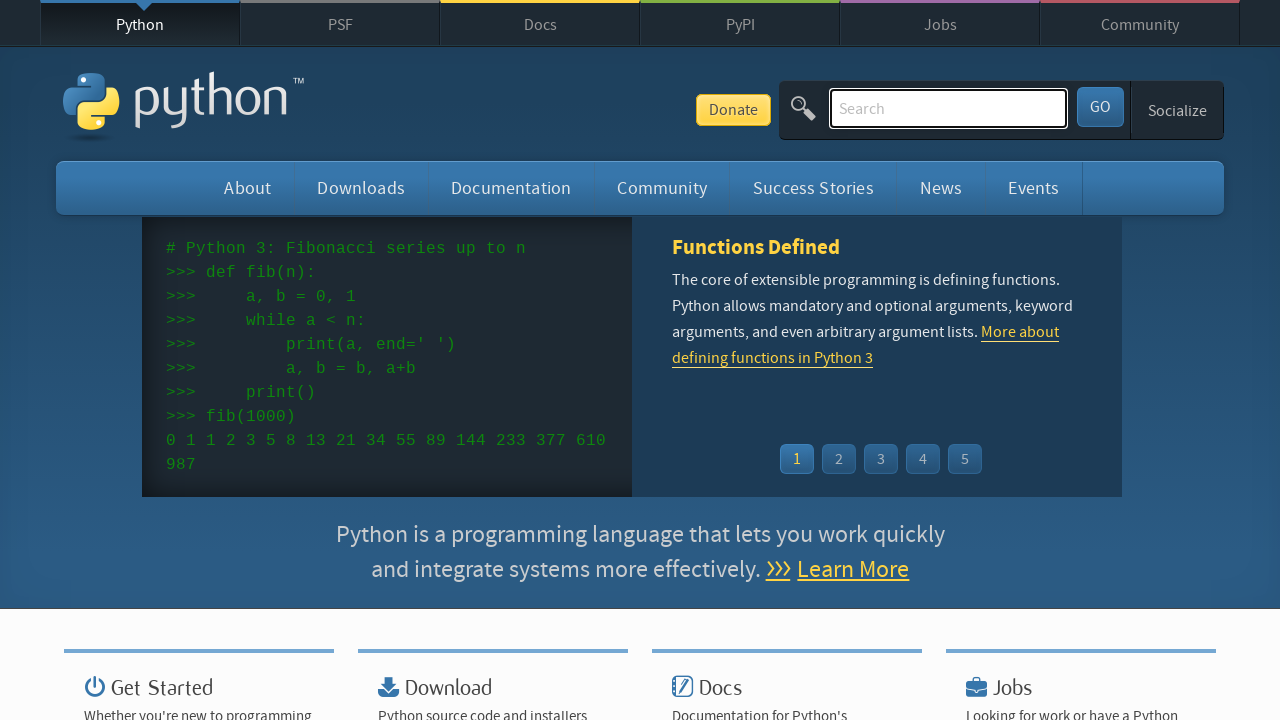

Filled search field with 'pycon' on input[name='q']
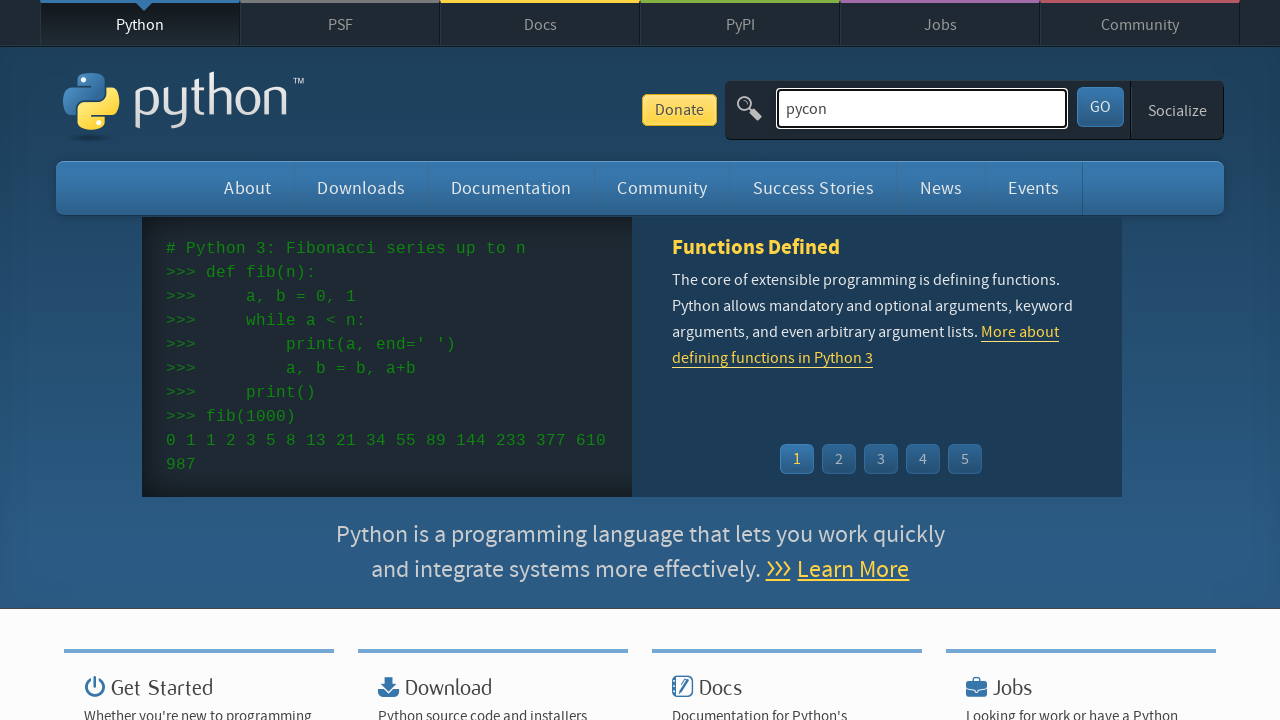

Submitted search form by pressing Enter on input[name='q']
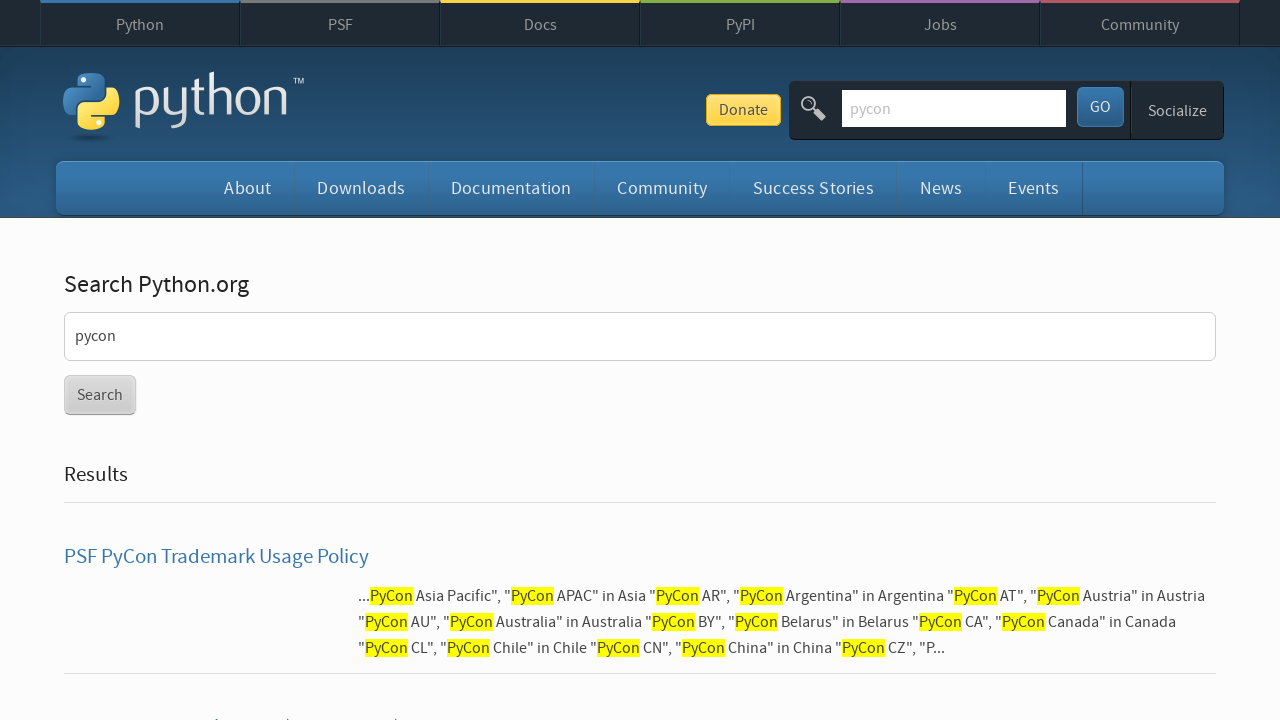

Waited for network idle state after search submission
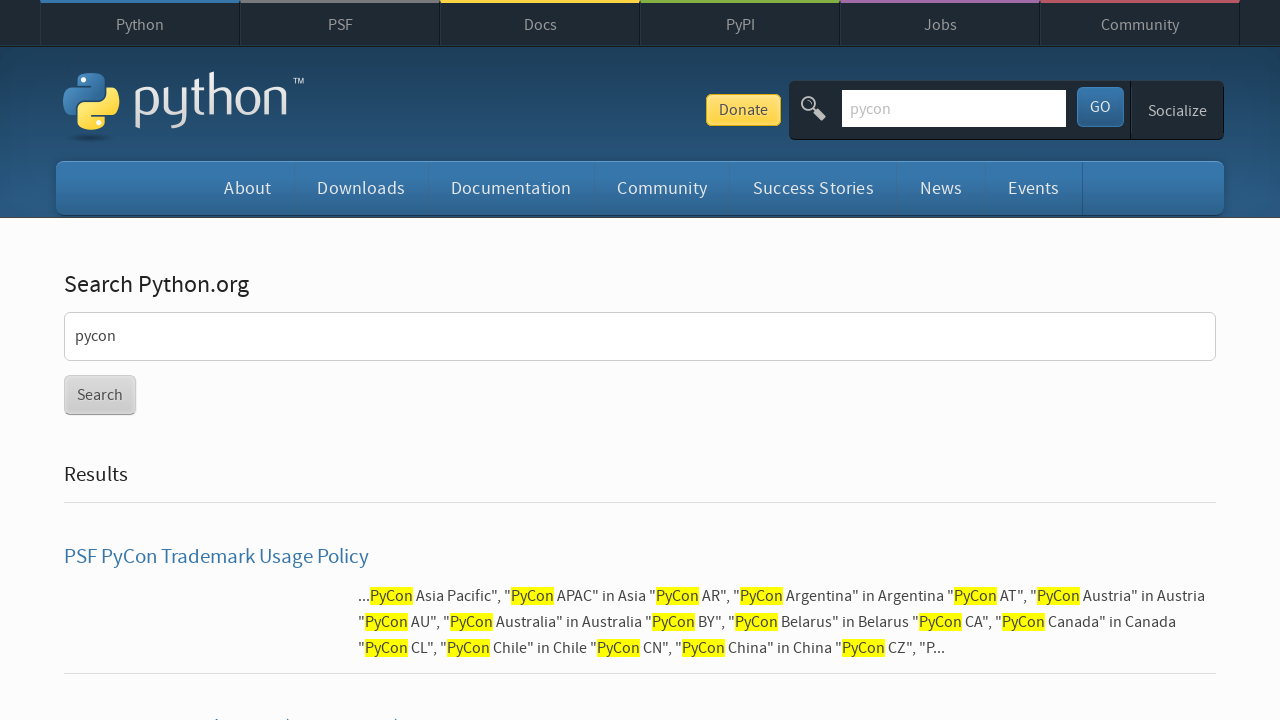

Verified search results were found (no 'No results found' message)
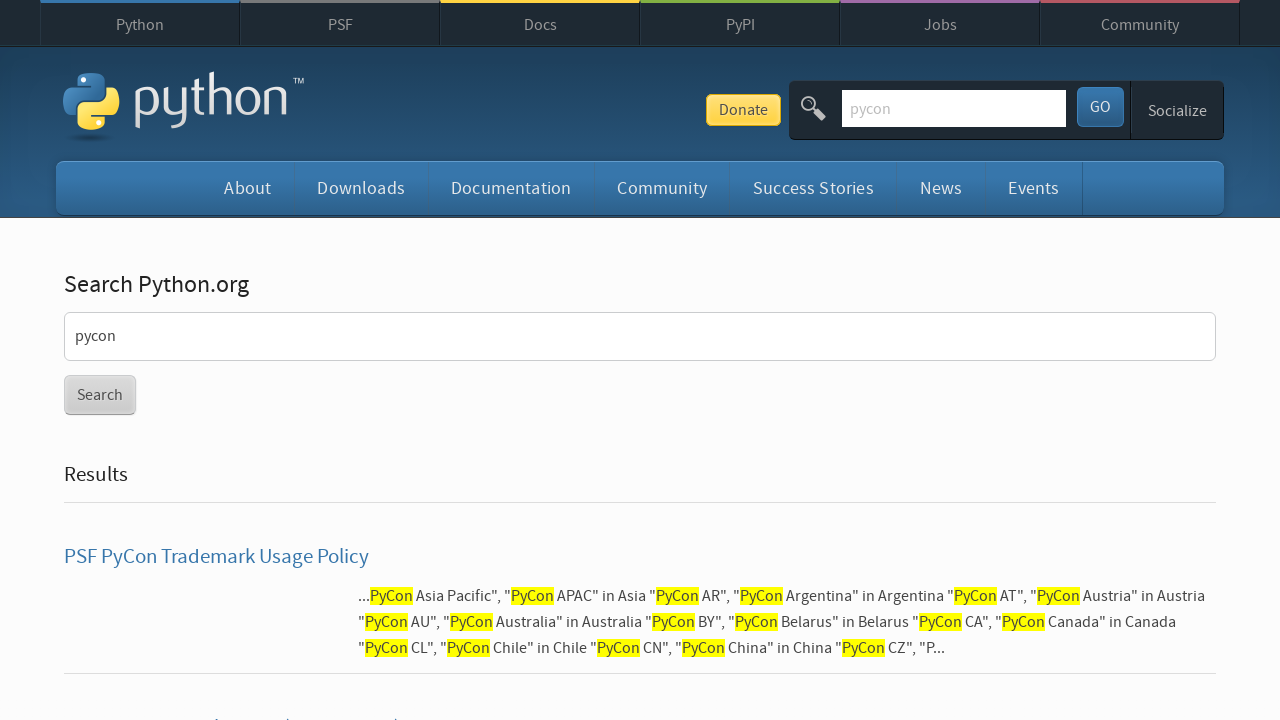

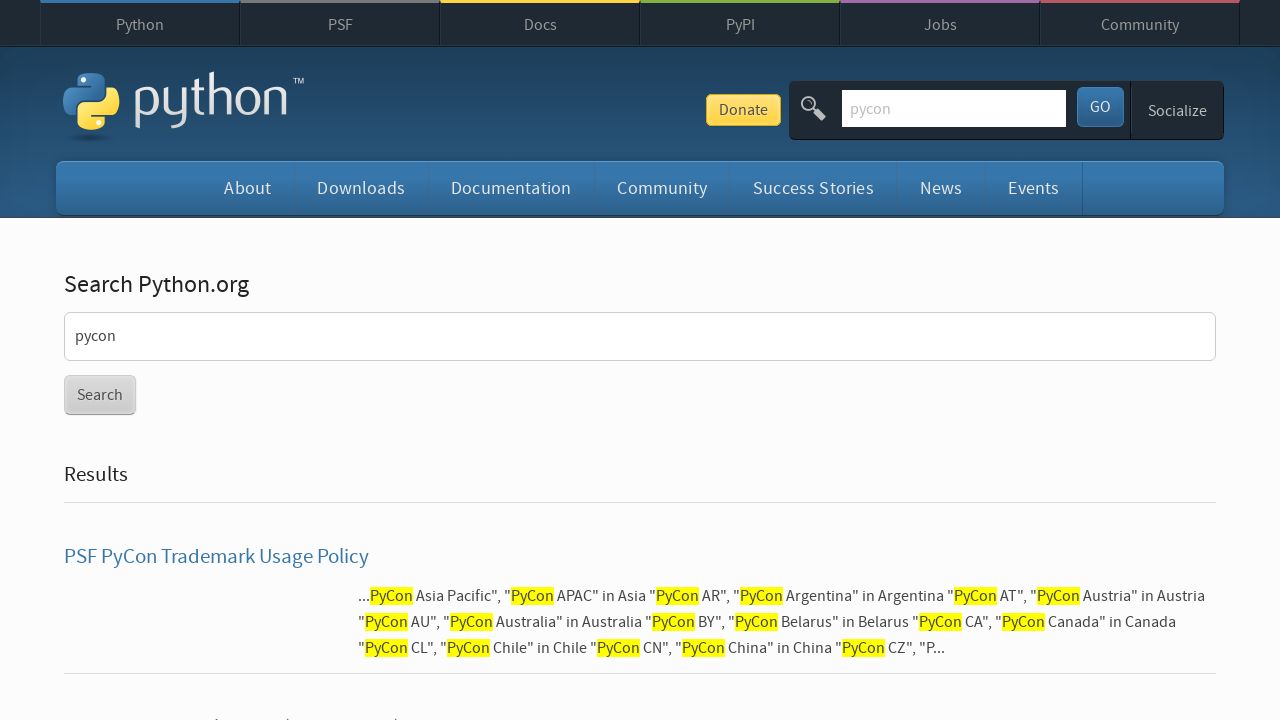